Tests keyboard input functionality by clicking on a name field, entering a name, and clicking a button on the Formy keypress page

Starting URL: https://formy-project.herokuapp.com/keypress

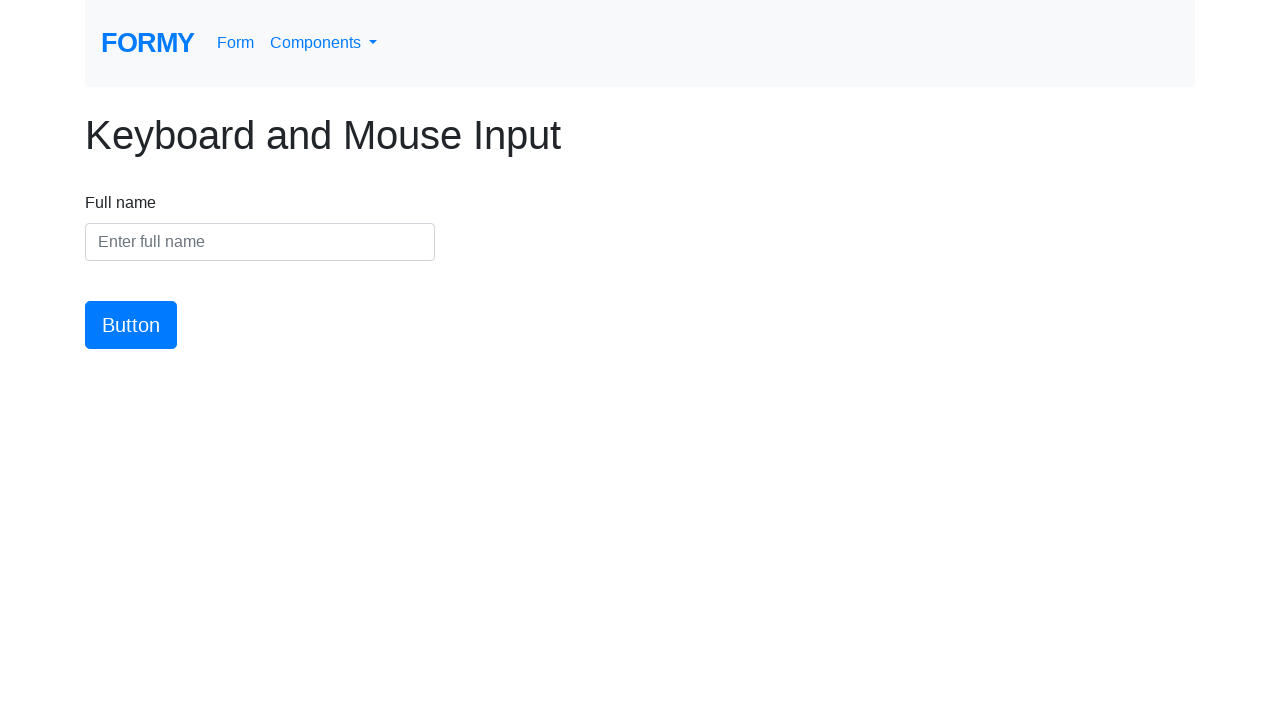

Clicked on the name input field at (260, 242) on #name
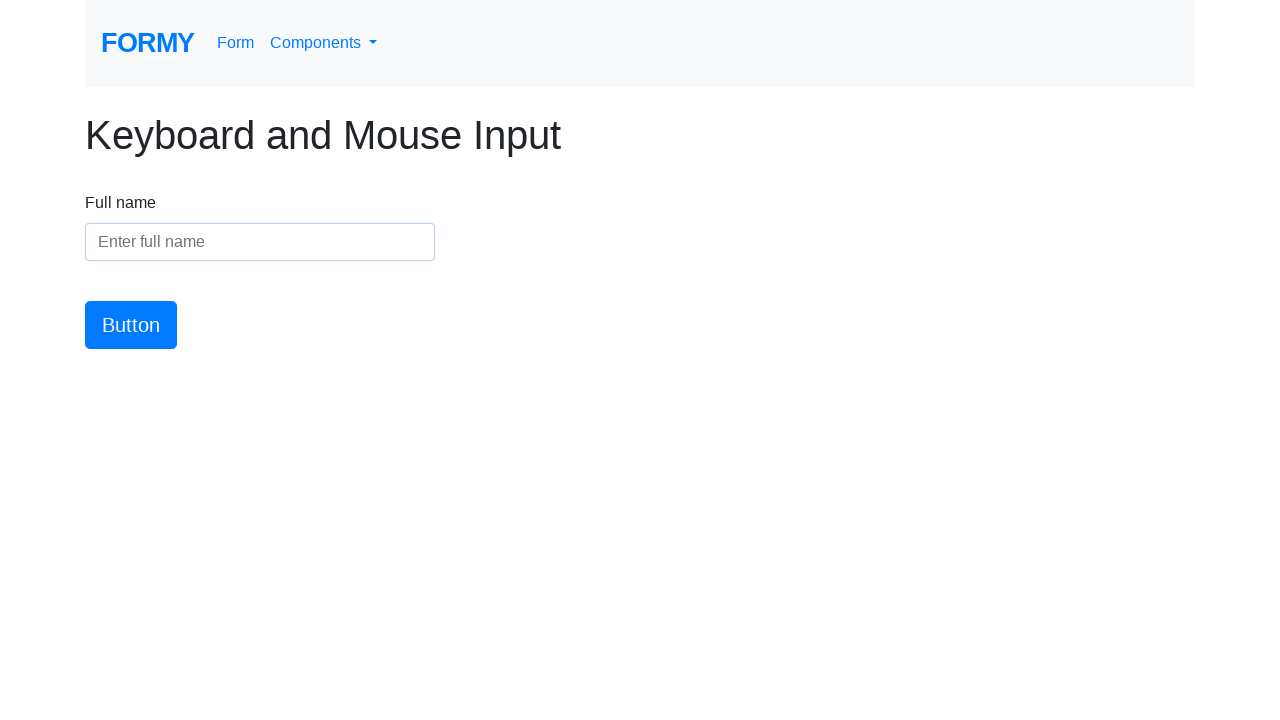

Entered 'Samantha Rodriguez' into the name field on #name
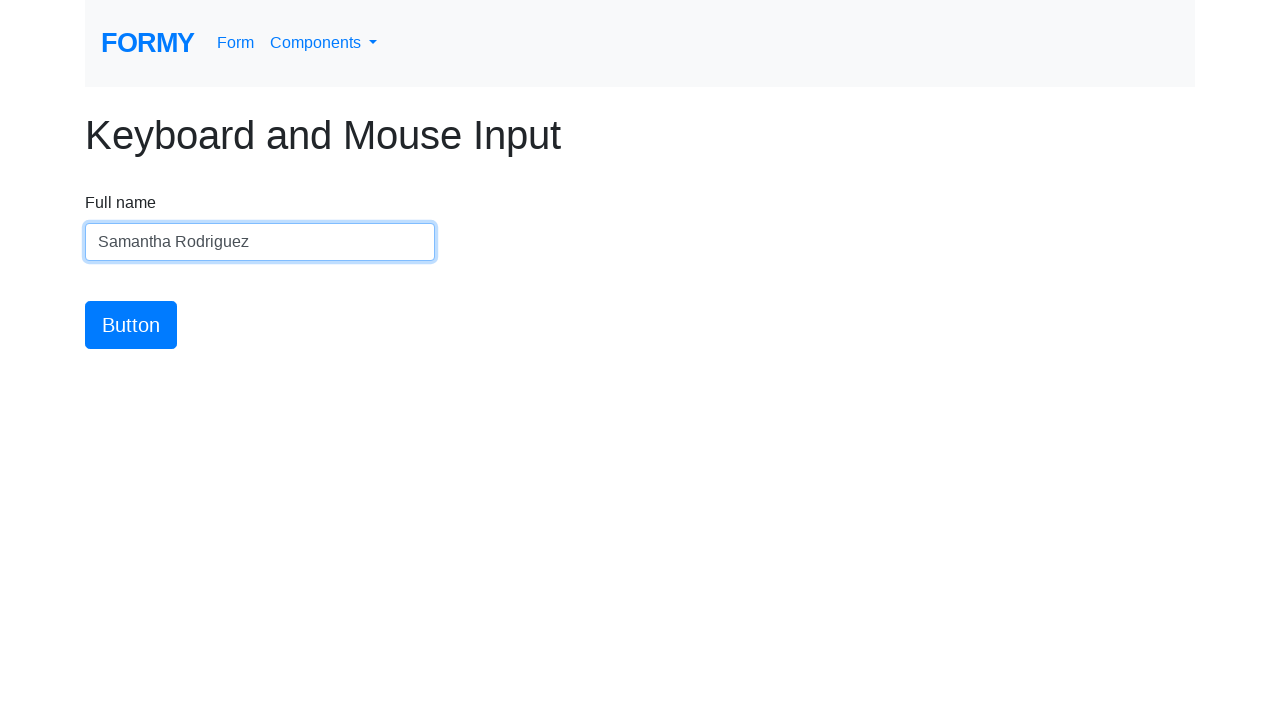

Clicked the submit button at (131, 325) on #button
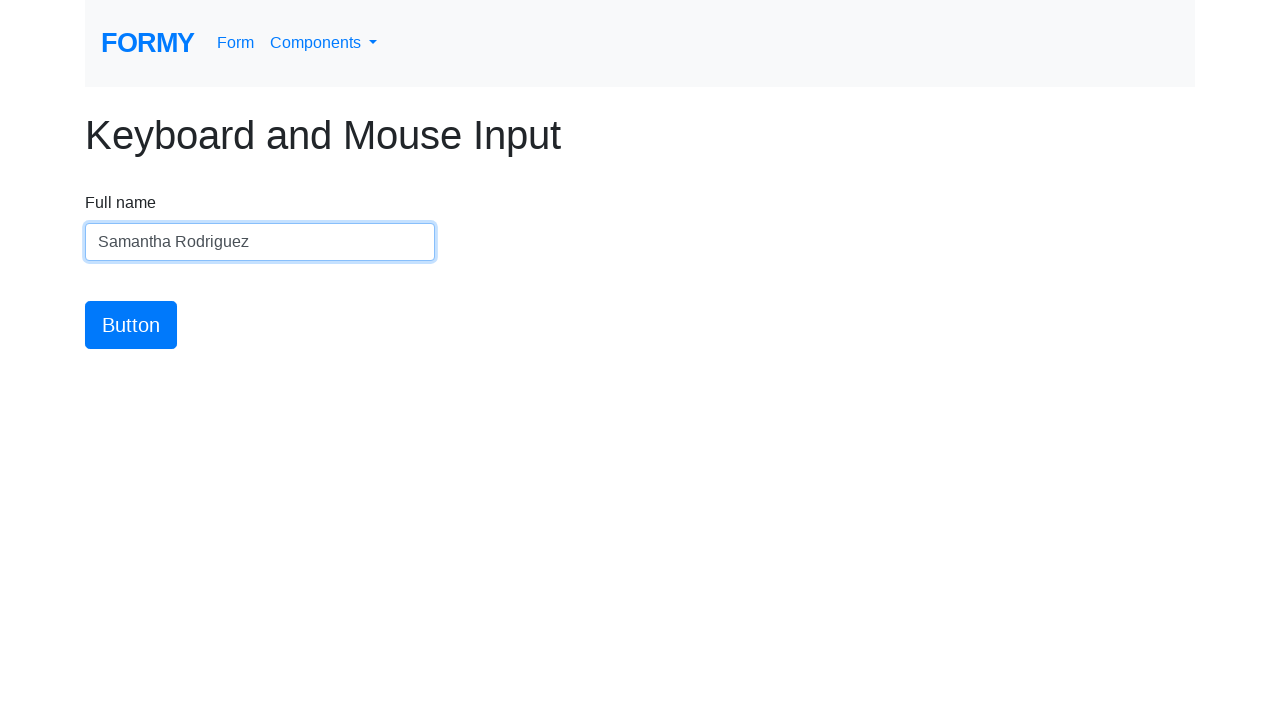

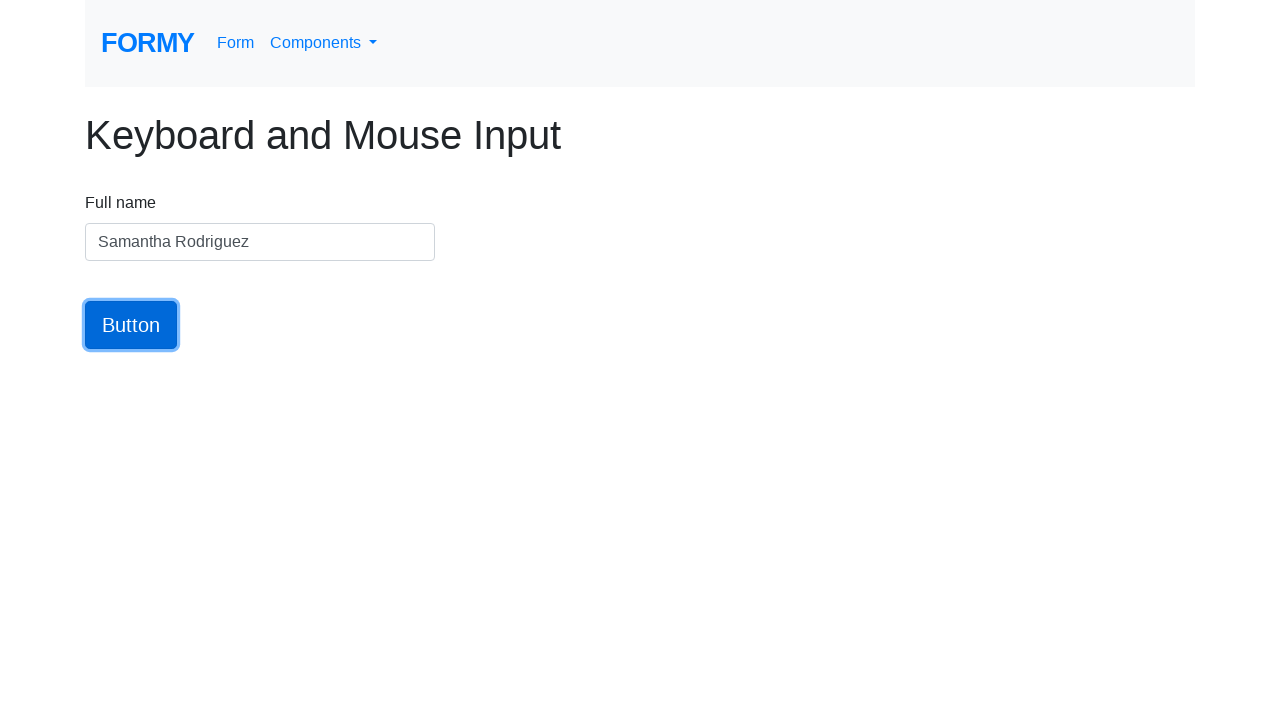